Tests the search functionality by entering a query in the search bar and submitting

Starting URL: https://www.leagueoflegends.com/en-gb/

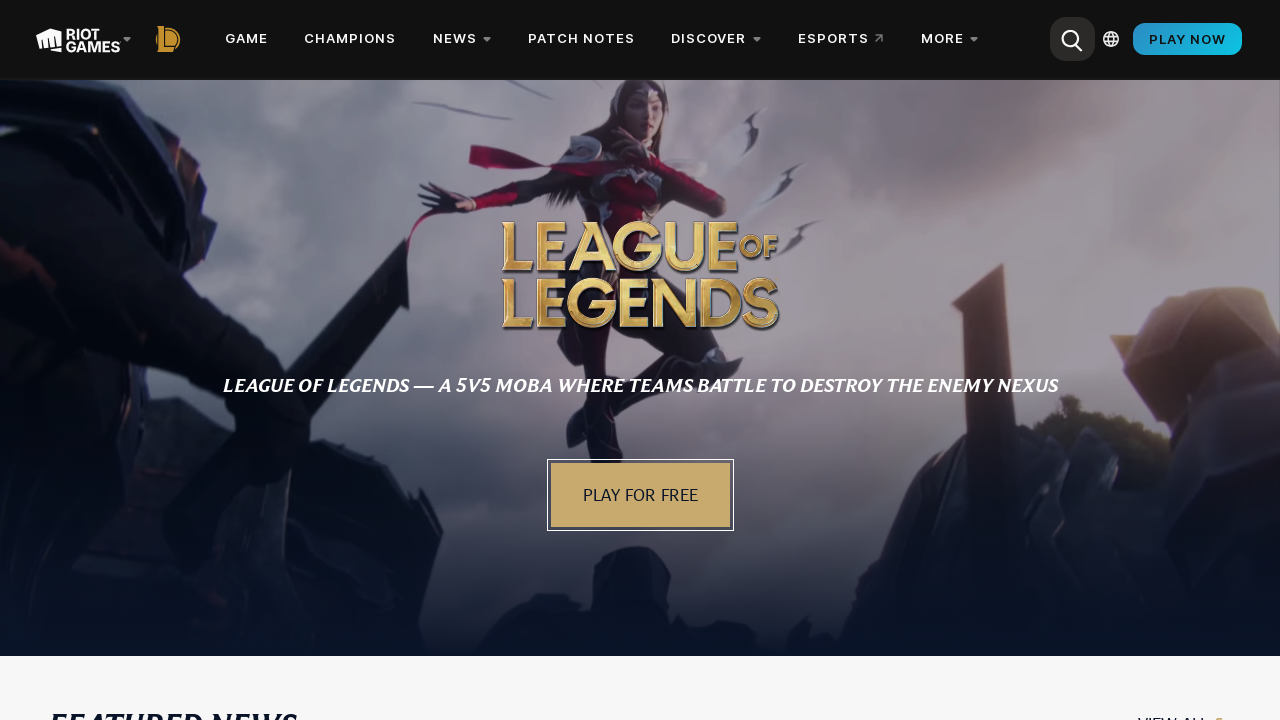

Filled search bar with query 'game' on input[name='q']
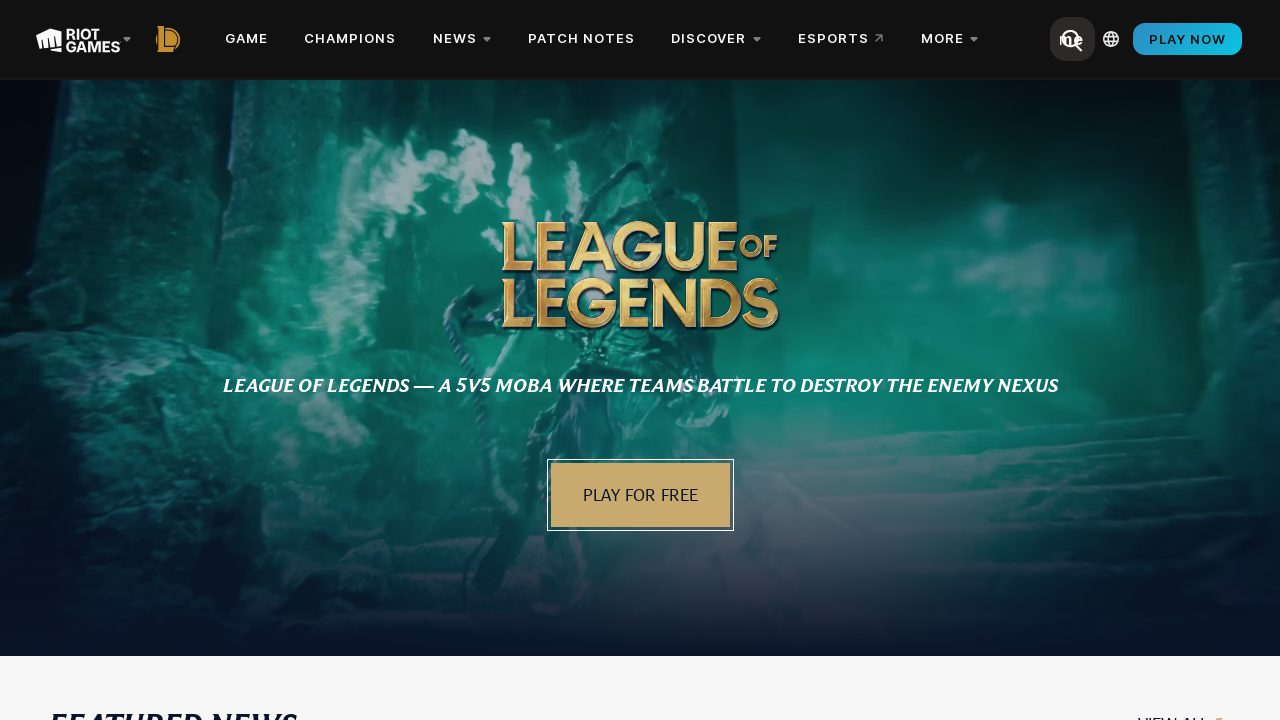

Submitted search form by pressing Enter on input[name='q']
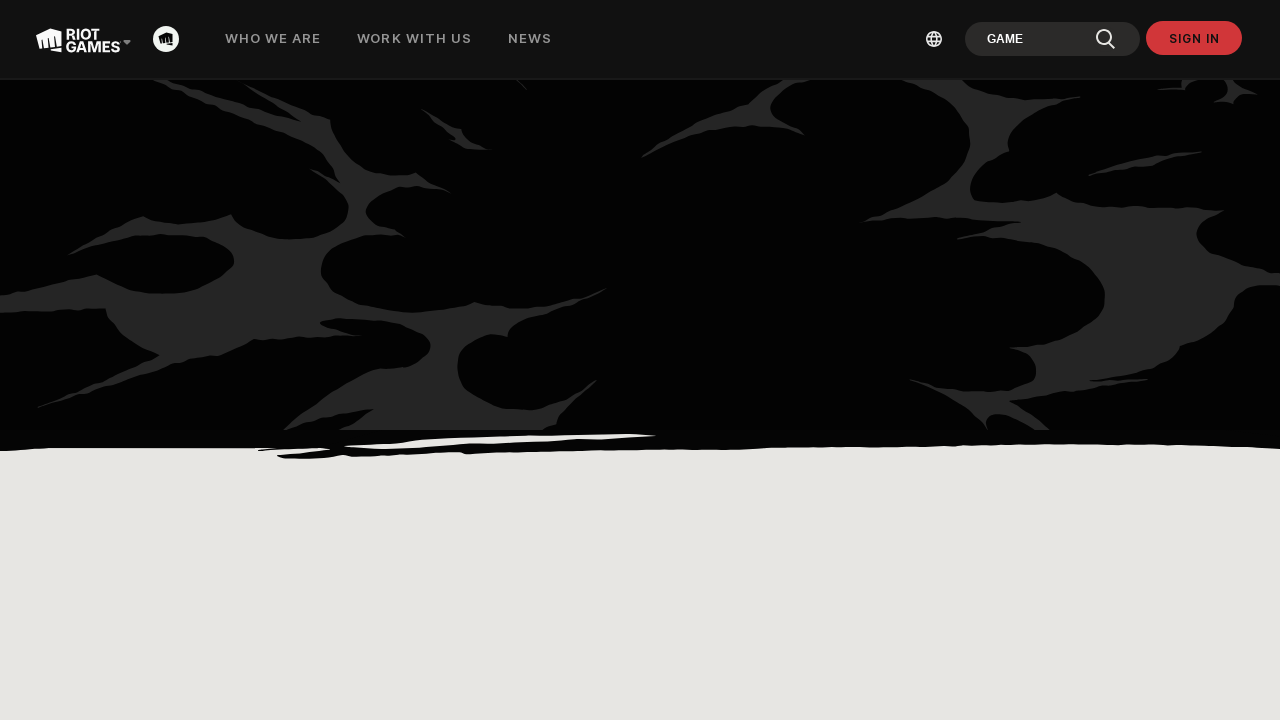

Verified redirect to search results page
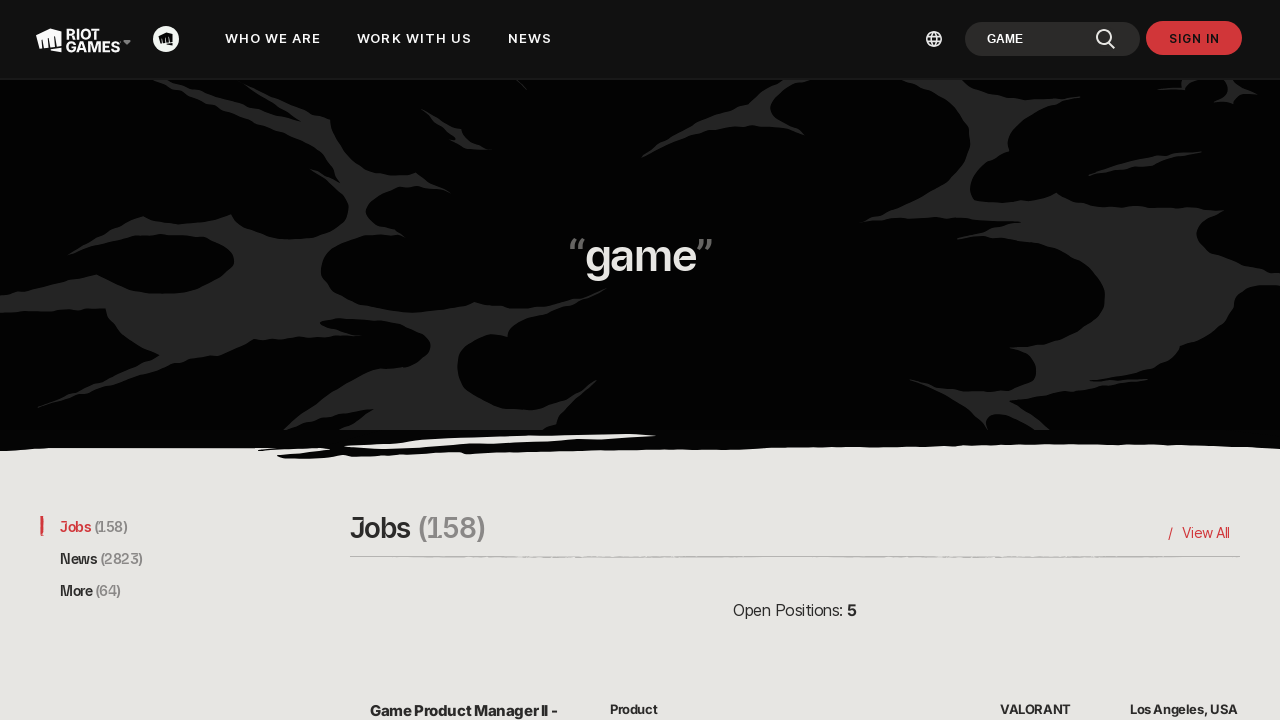

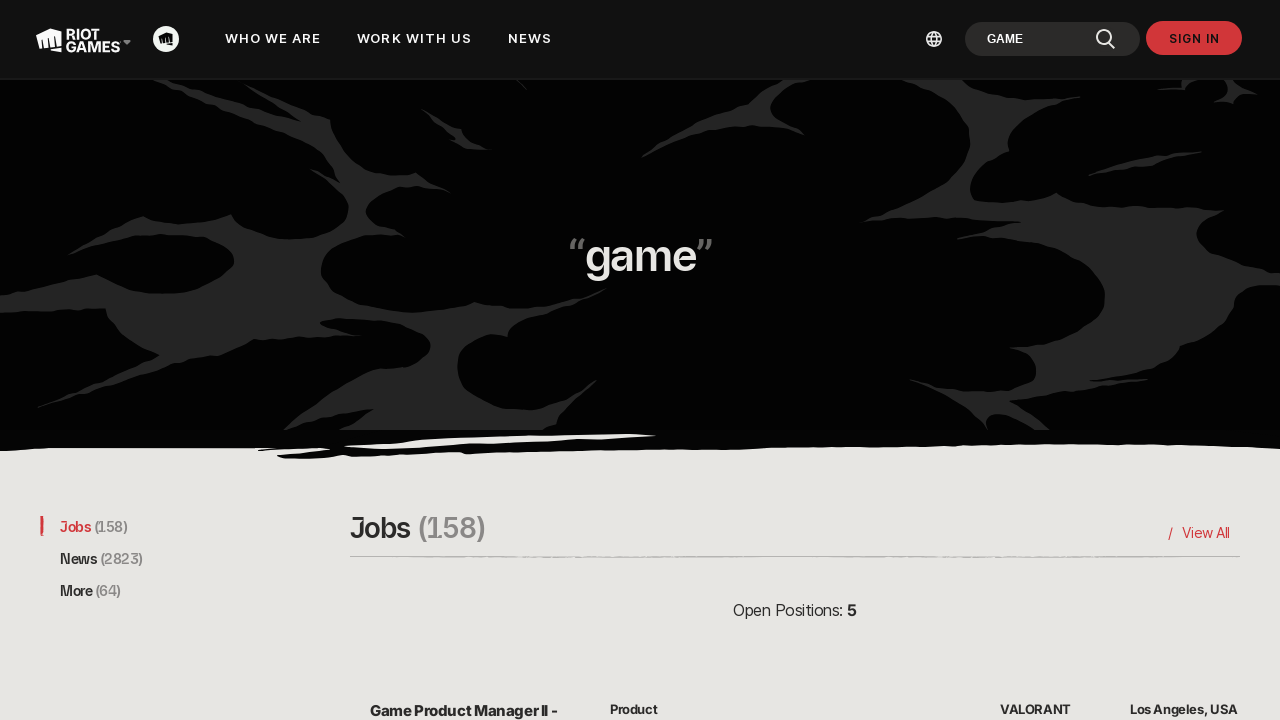